Tests double-click functionality within an iframe

Starting URL: https://www.w3schools.com/jsref/tryit.asp?filename=tryjsref_ondblclick_html

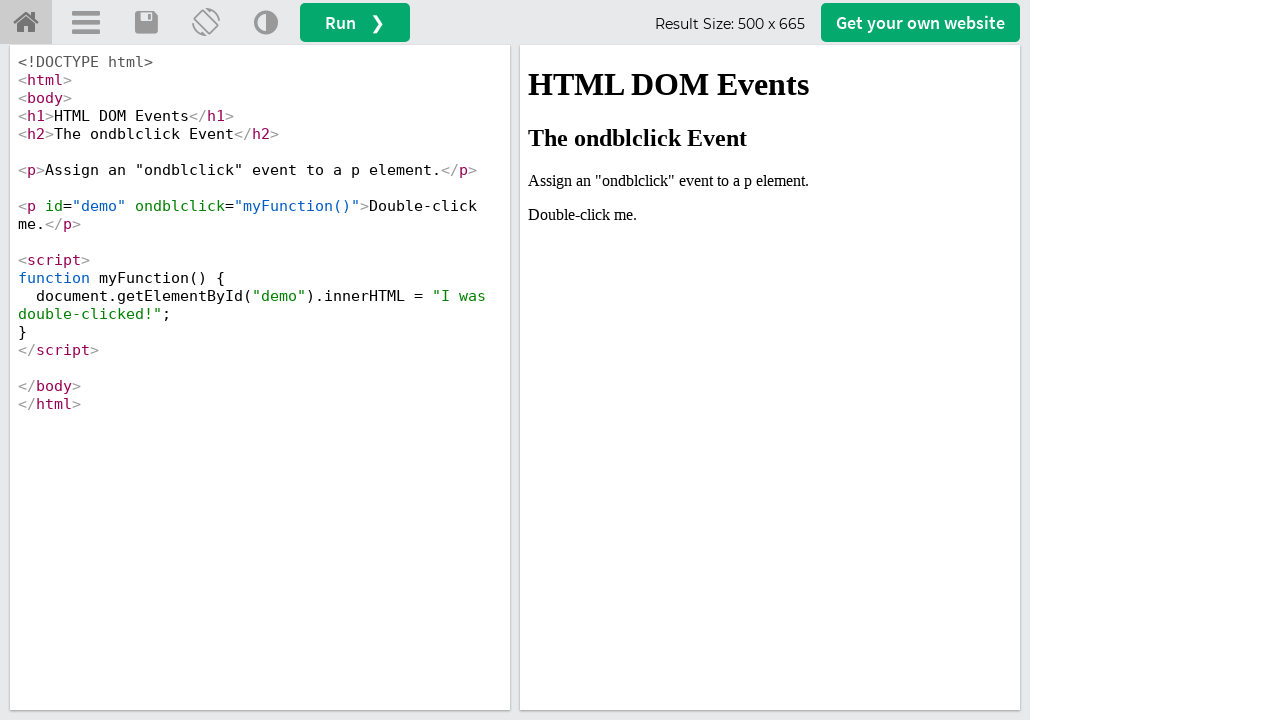

Waited for iframe with id 'iframeResult' to load
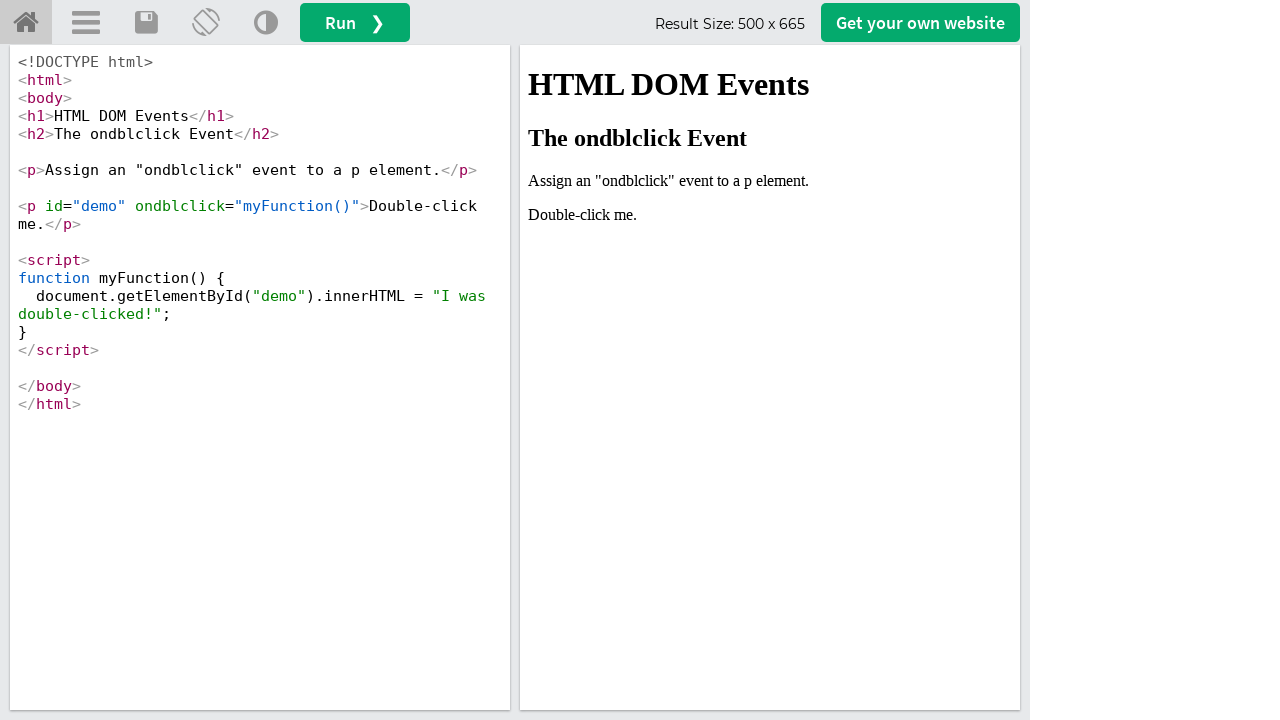

Located iframe element
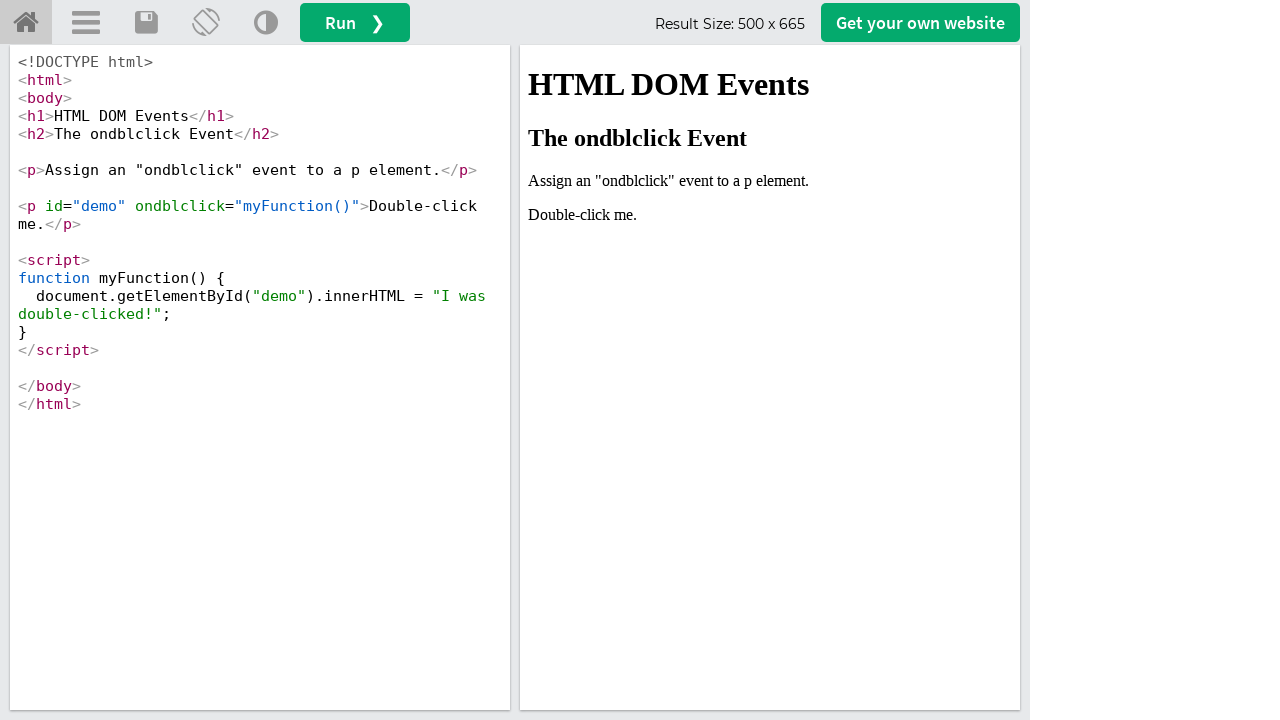

Double-clicked on demo element within iframe at (770, 215) on #iframeResult >> internal:control=enter-frame >> #demo
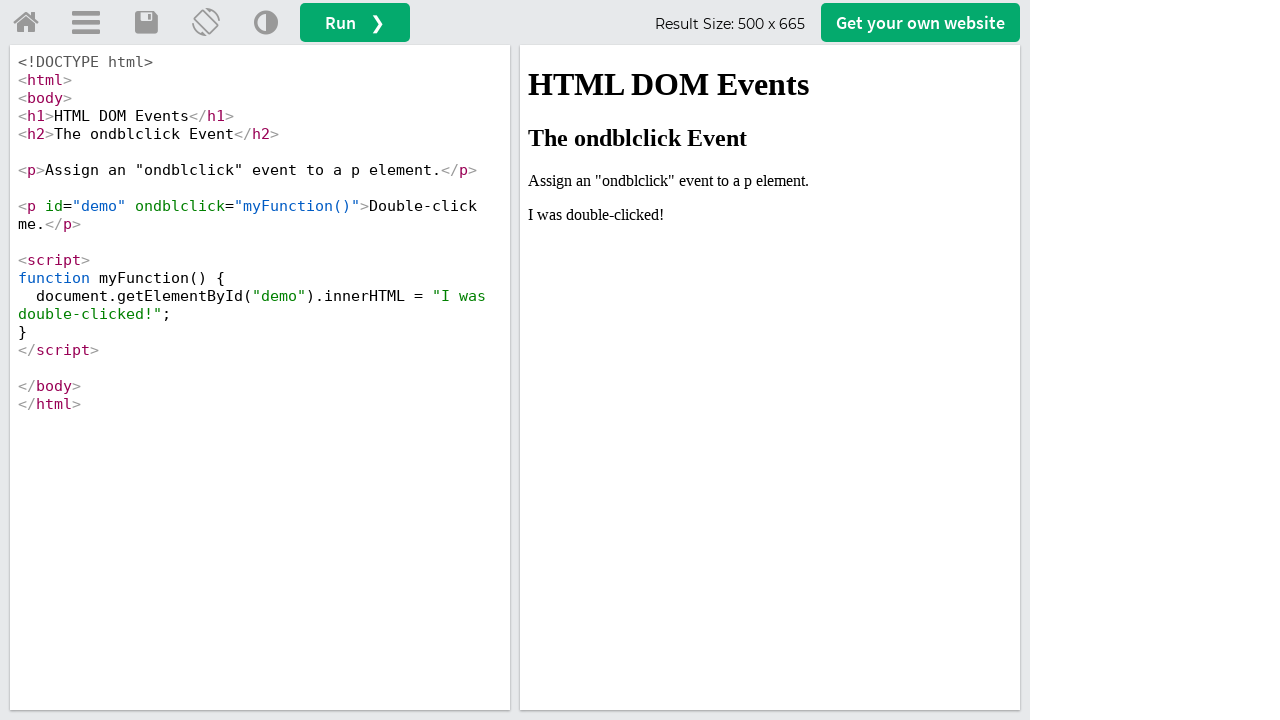

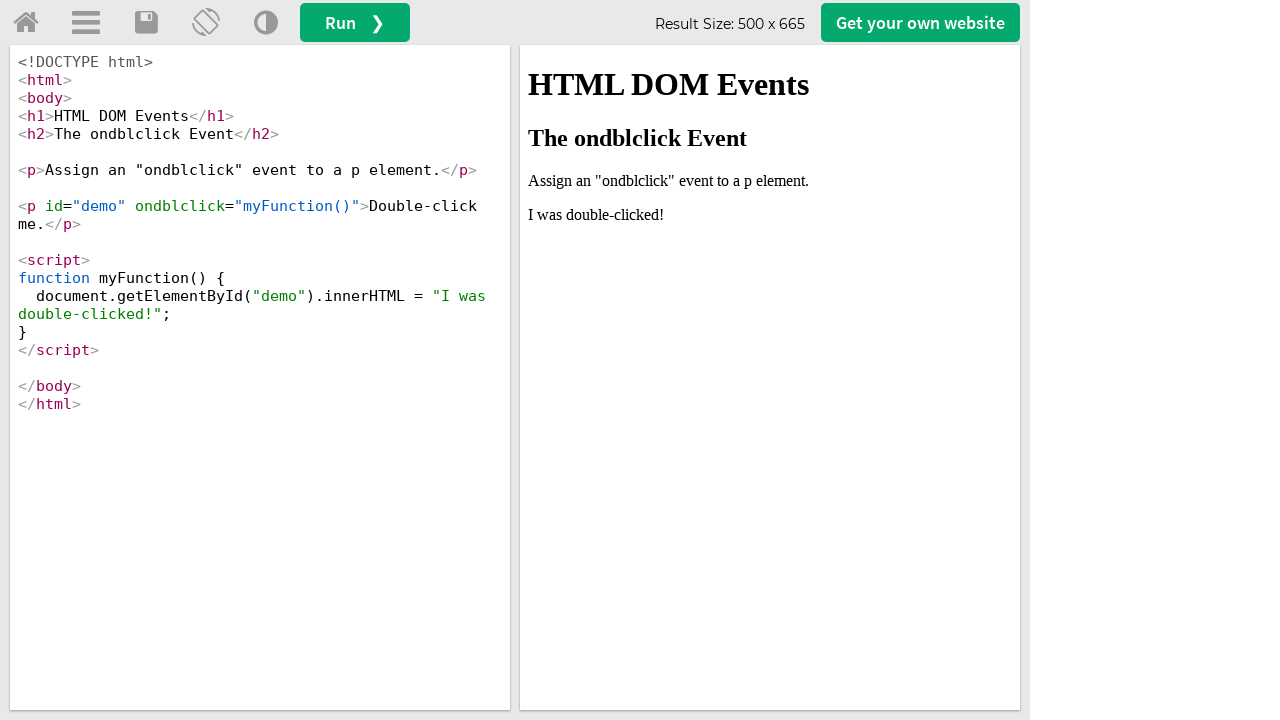